Tests selecting options from a dropdown menu by value, index, and text

Starting URL: https://demoqa.com/select-menu

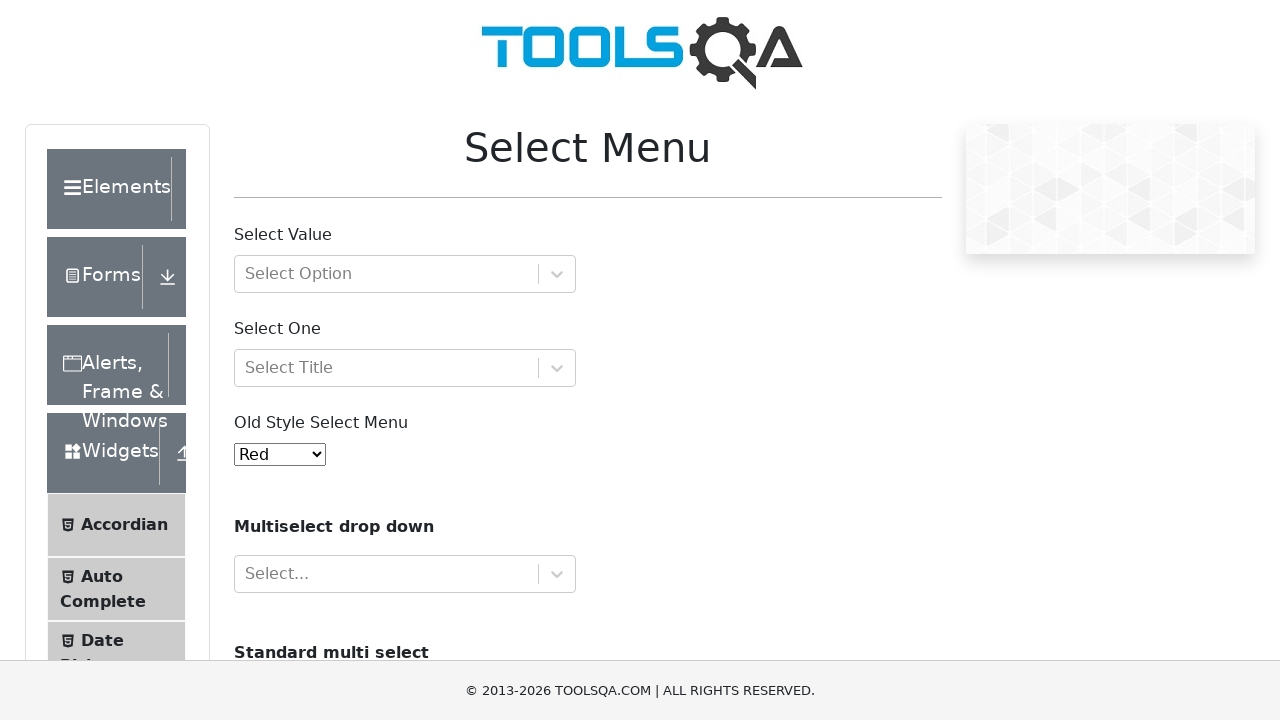

Navigated to select menu test page
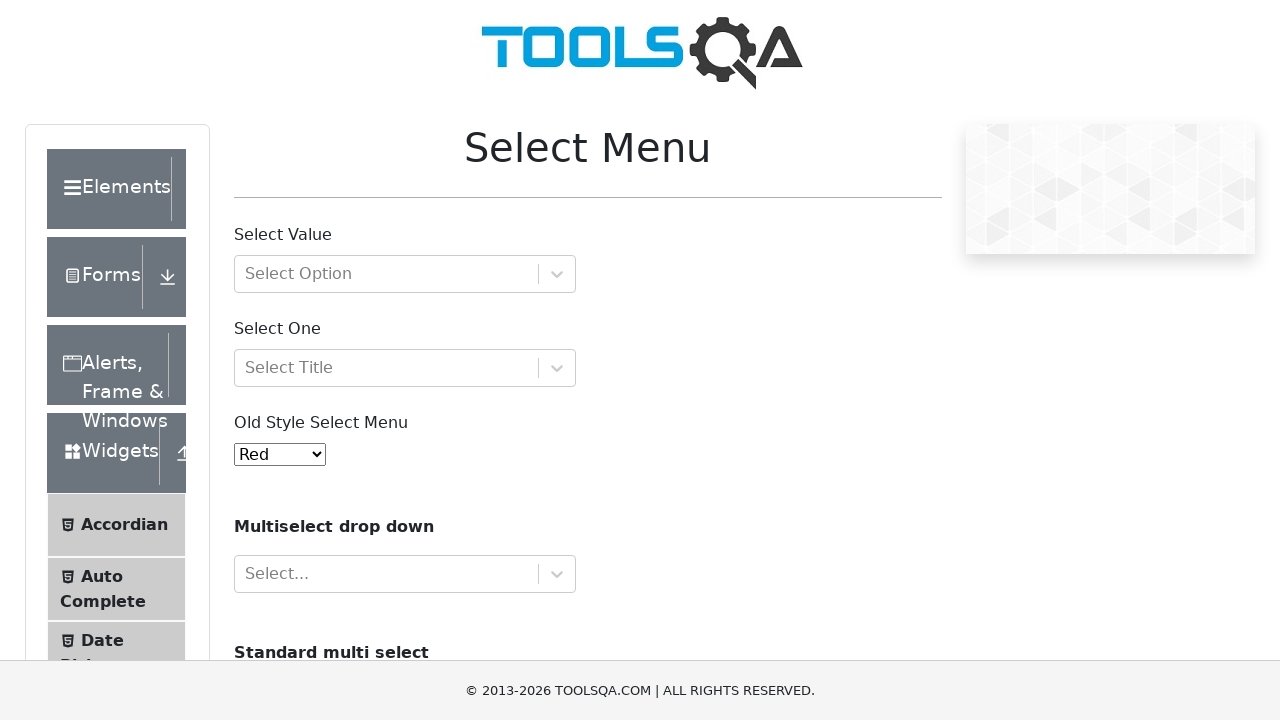

Selected option by value (Blue) on #oldSelectMenu
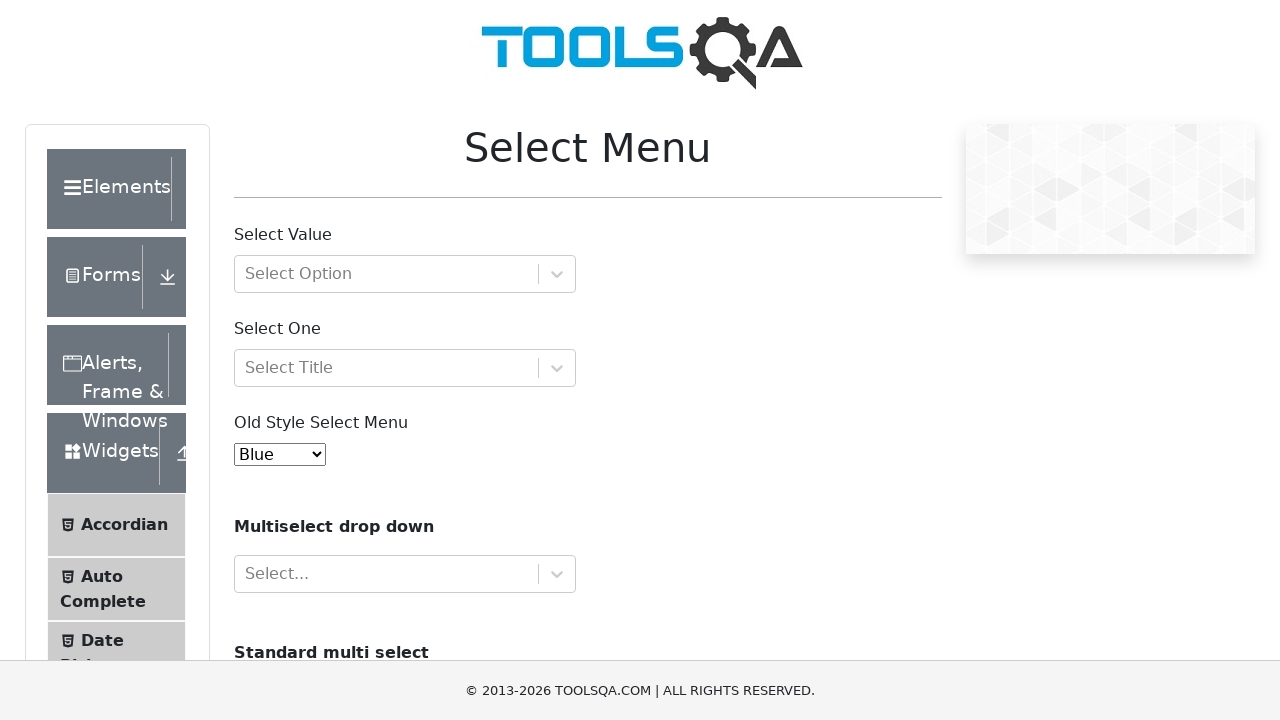

Selected option by index 4 (Purple) on #oldSelectMenu
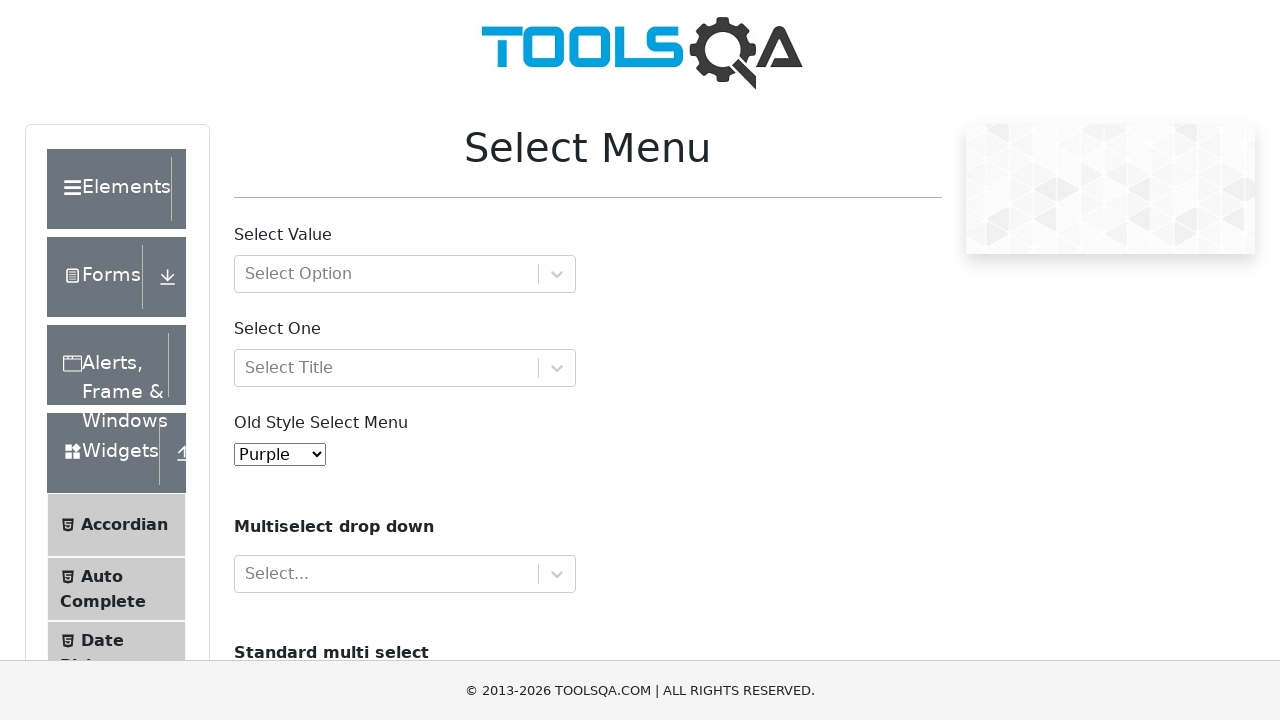

Selected option by text (Black) on #oldSelectMenu
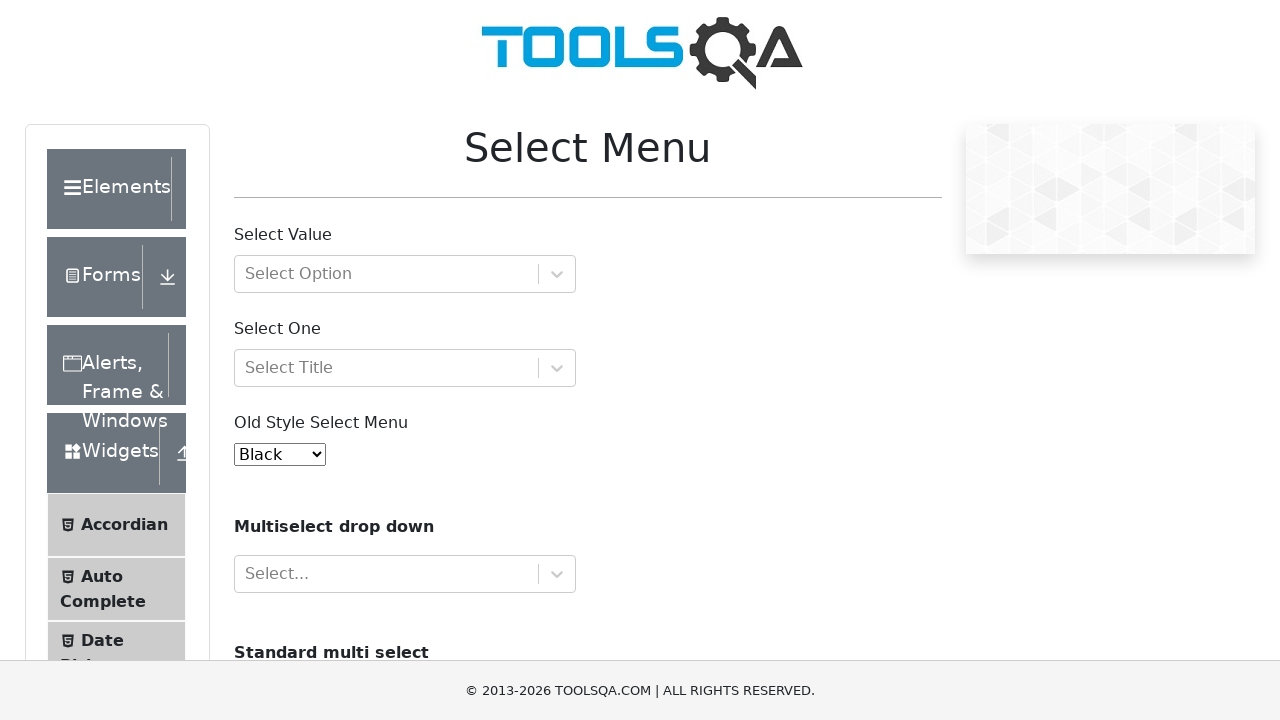

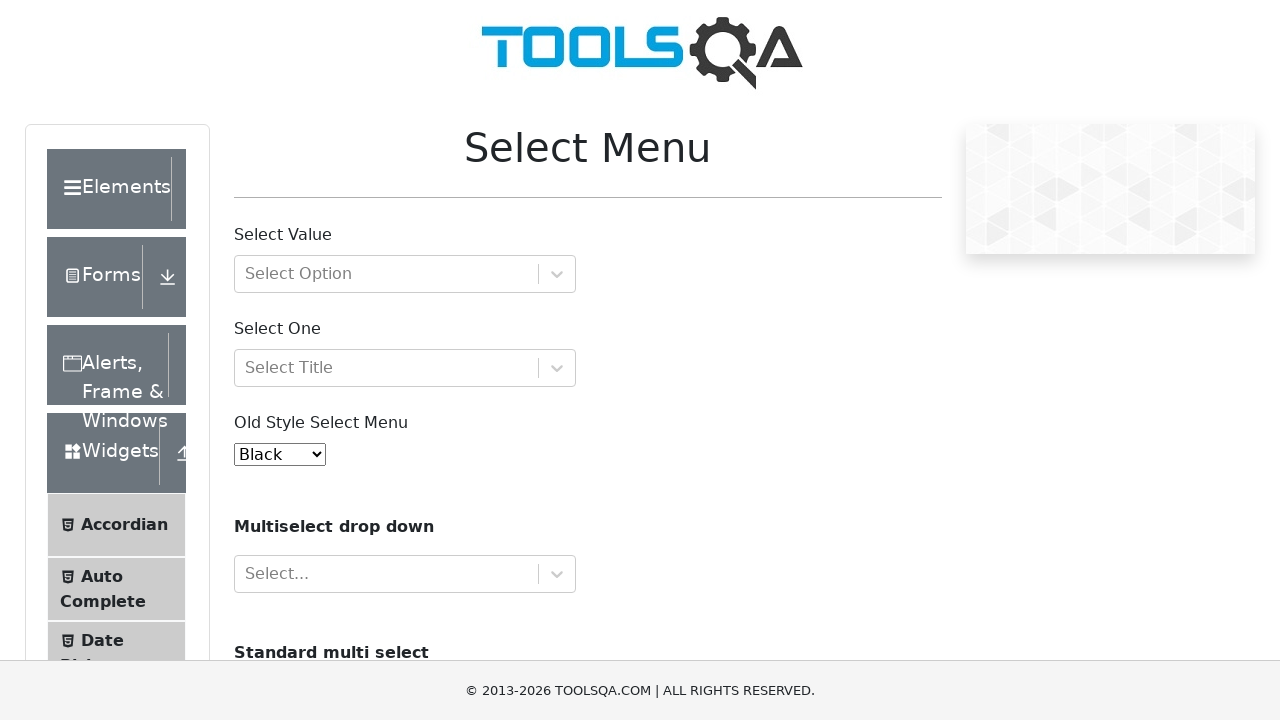